Tests window popup handling by opening a new window, interacting with it, and switching back to the parent window

Starting URL: http://demo.automationtesting.in/Windows.html

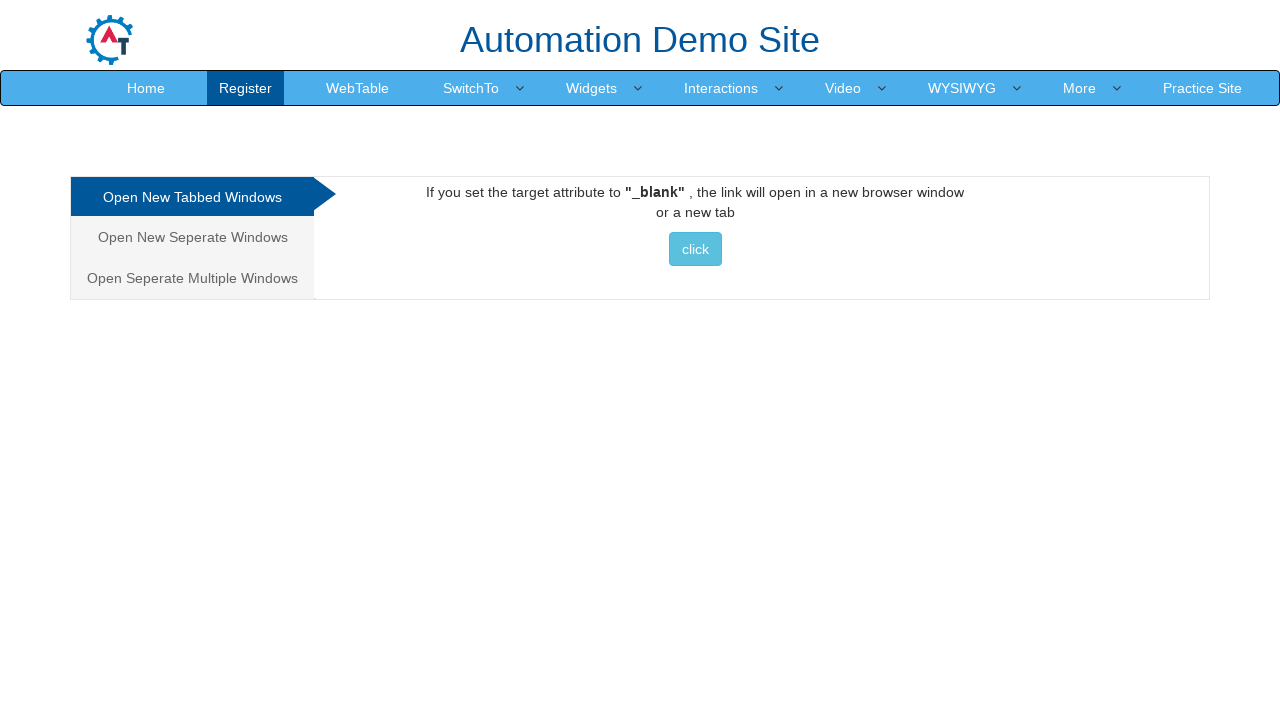

Clicked on Separate Window tab at (192, 237) on xpath=//html/body/div[1]/div/div/div/div[1]/ul/li[2]/a
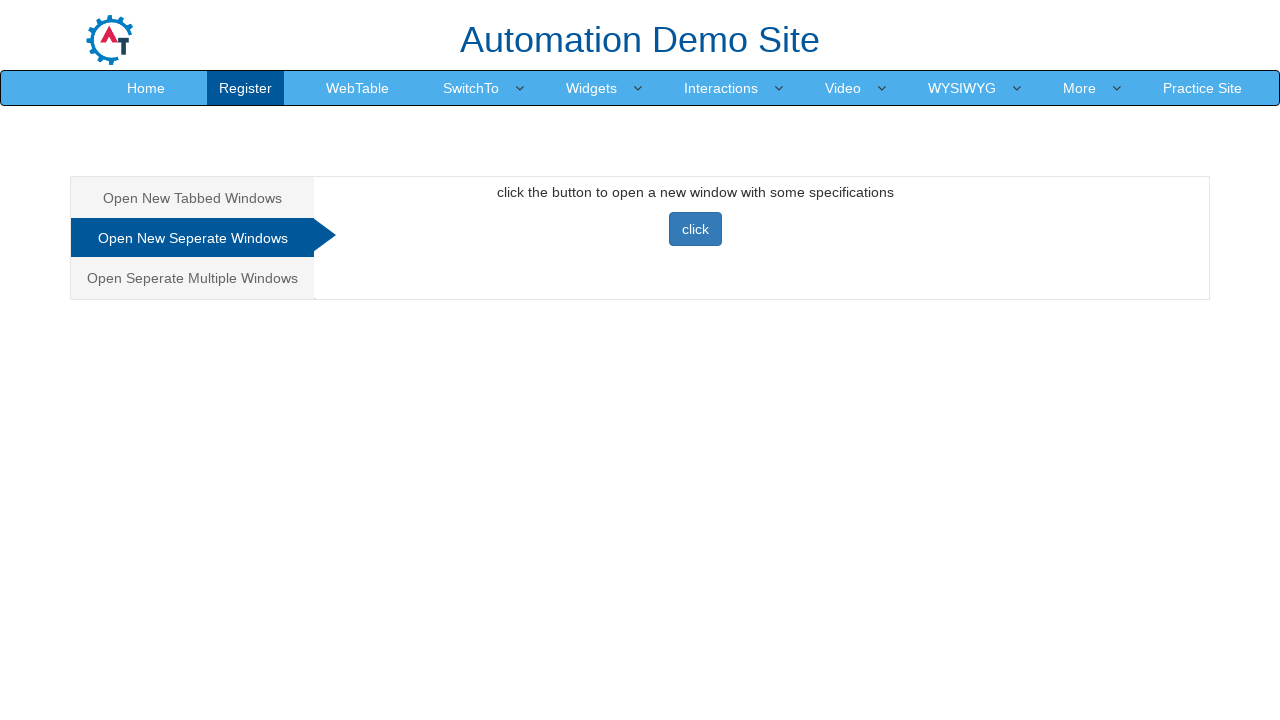

Clicked button to open new window at (695, 229) on //*[@id="Seperate"]/button
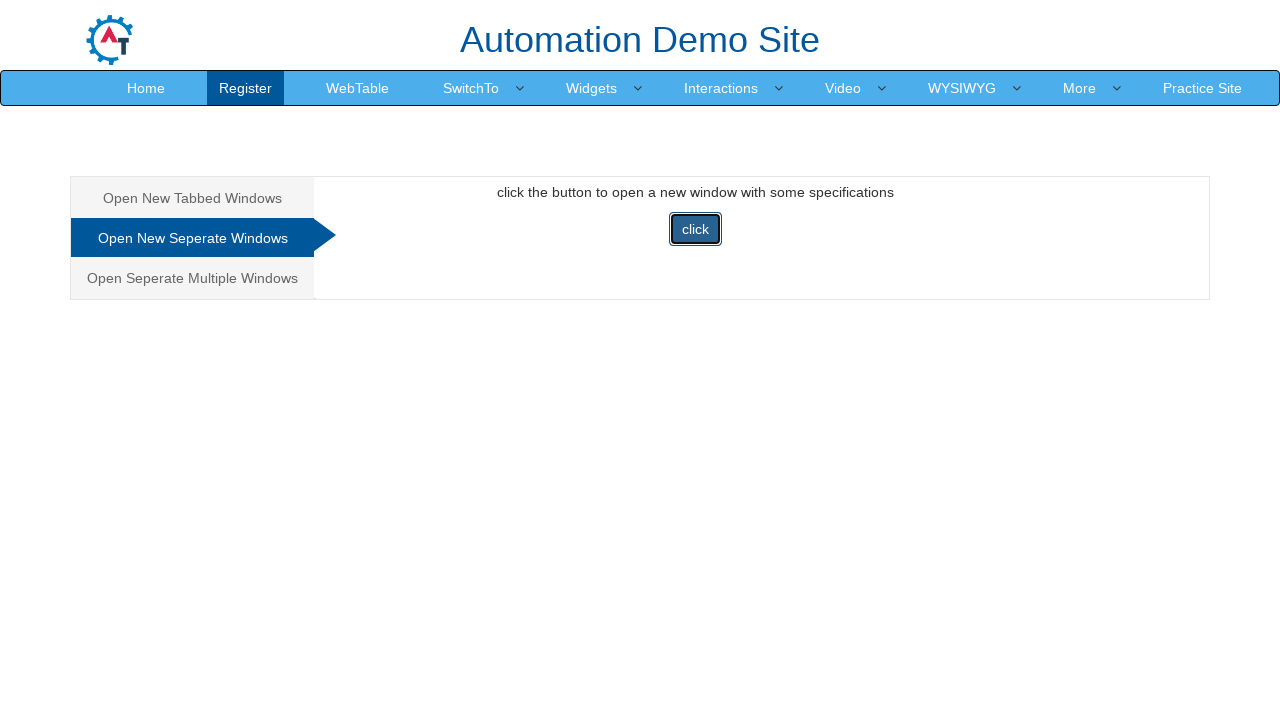

Popup window opened and captured
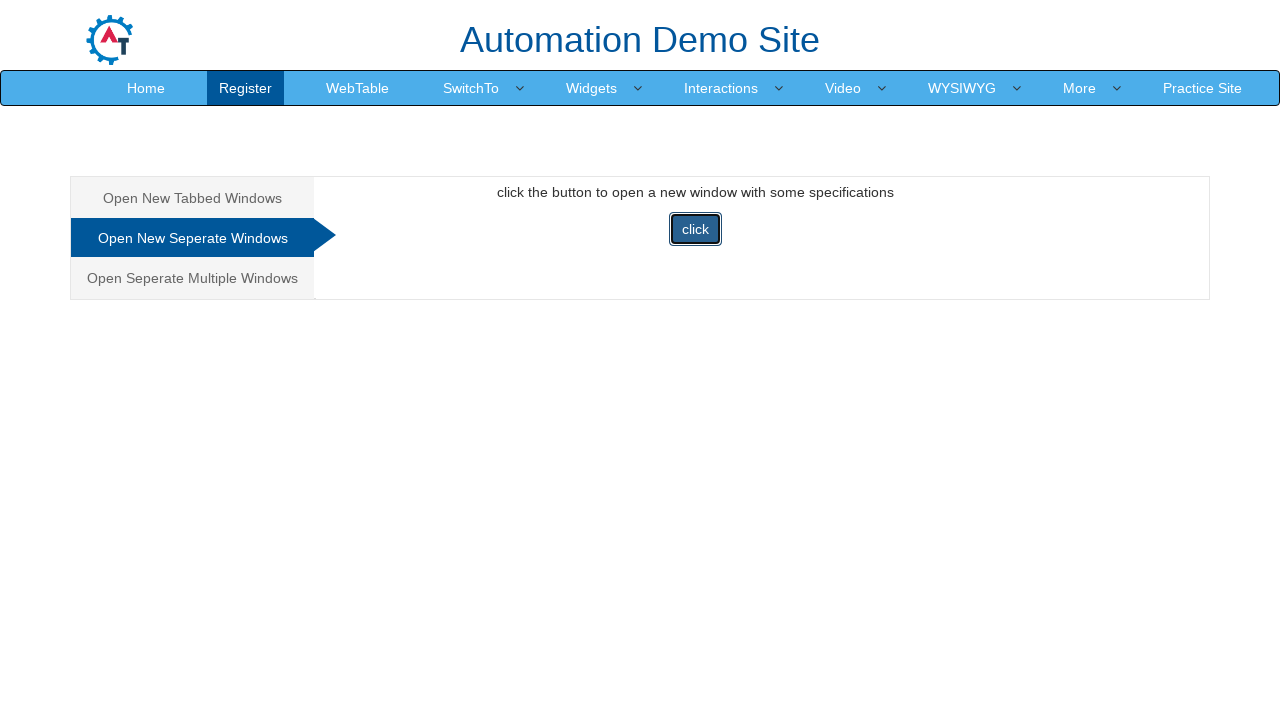

Clicked Blog button in popup window at (969, 32) on a:has-text('Blog')
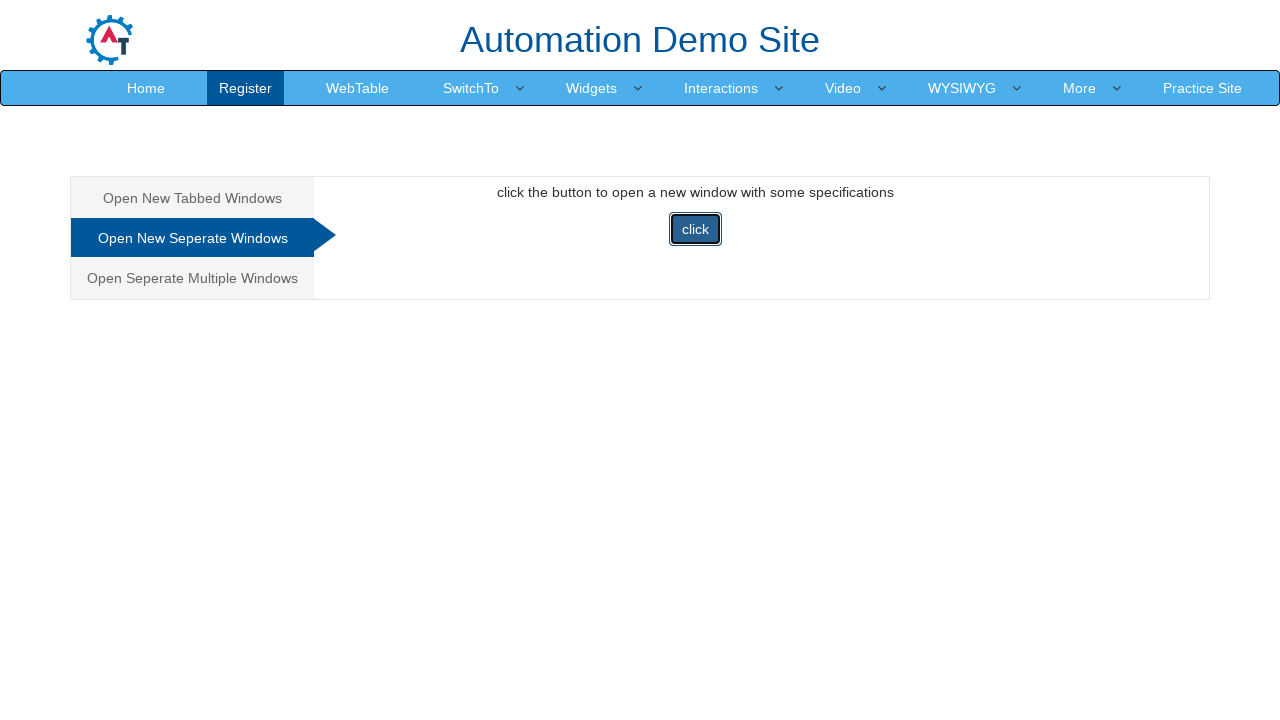

Closed the popup window
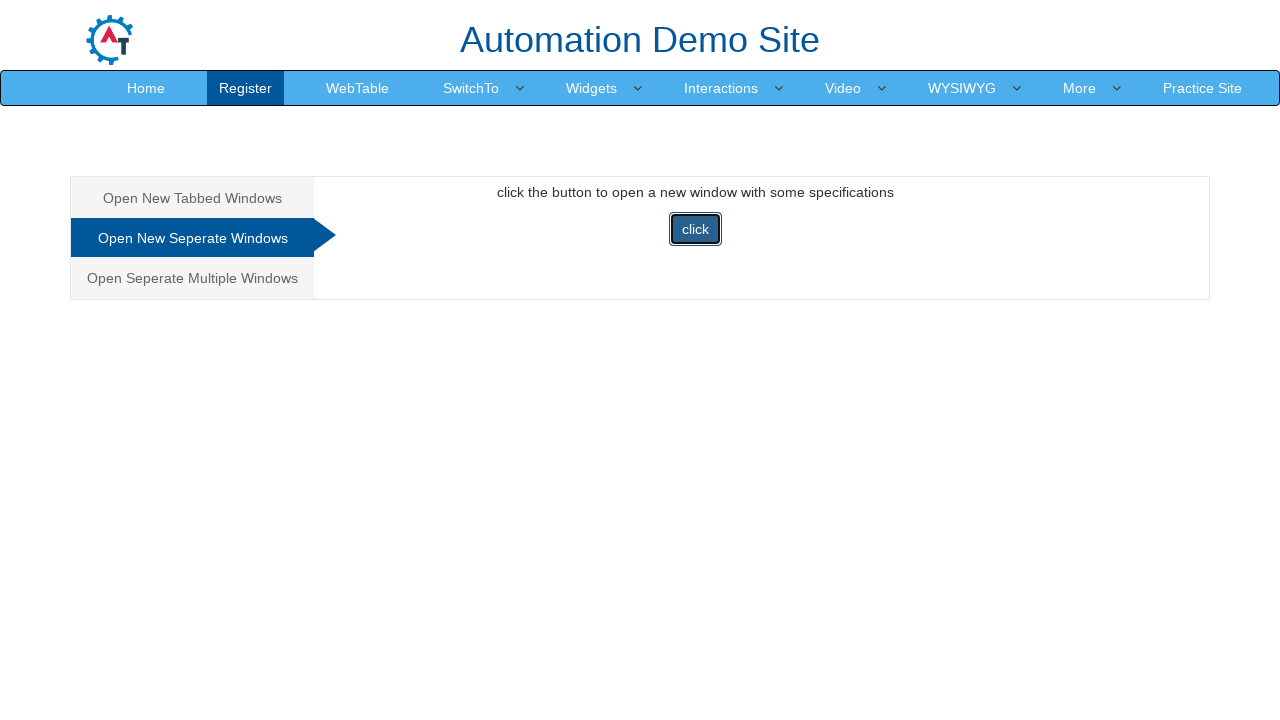

Clicked Home button in parent window at (146, 88) on a:has-text('Home')
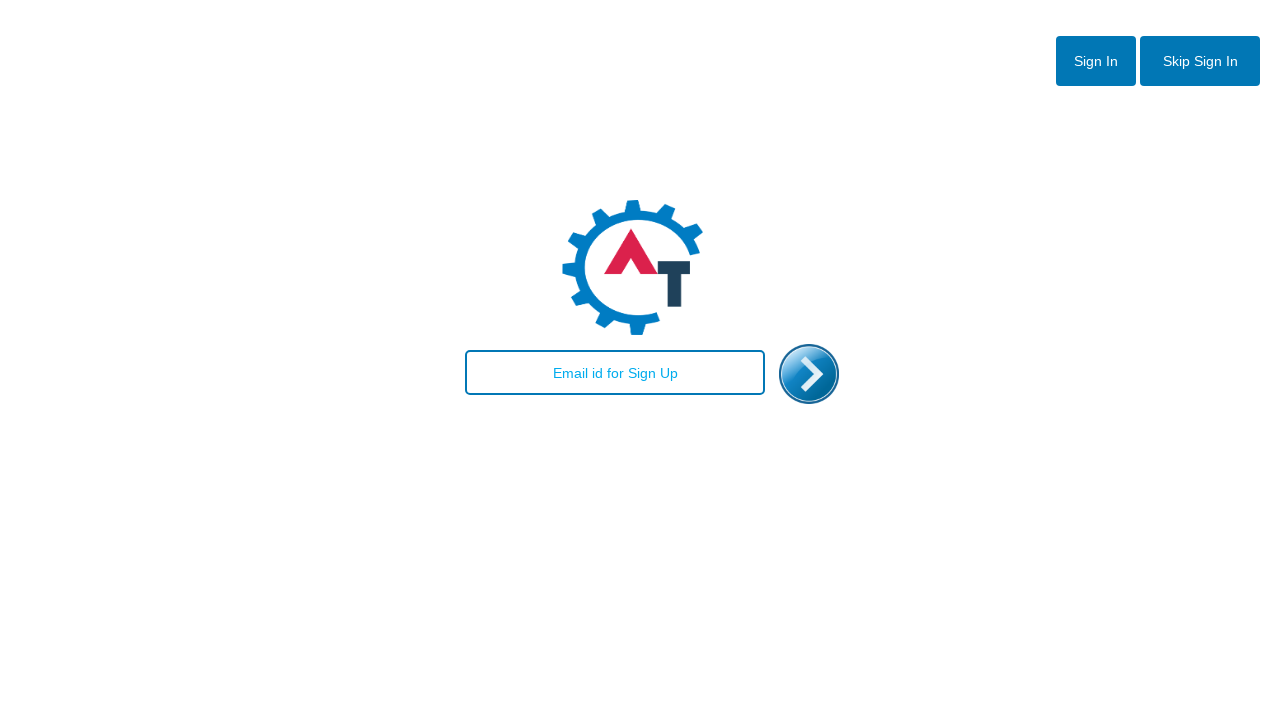

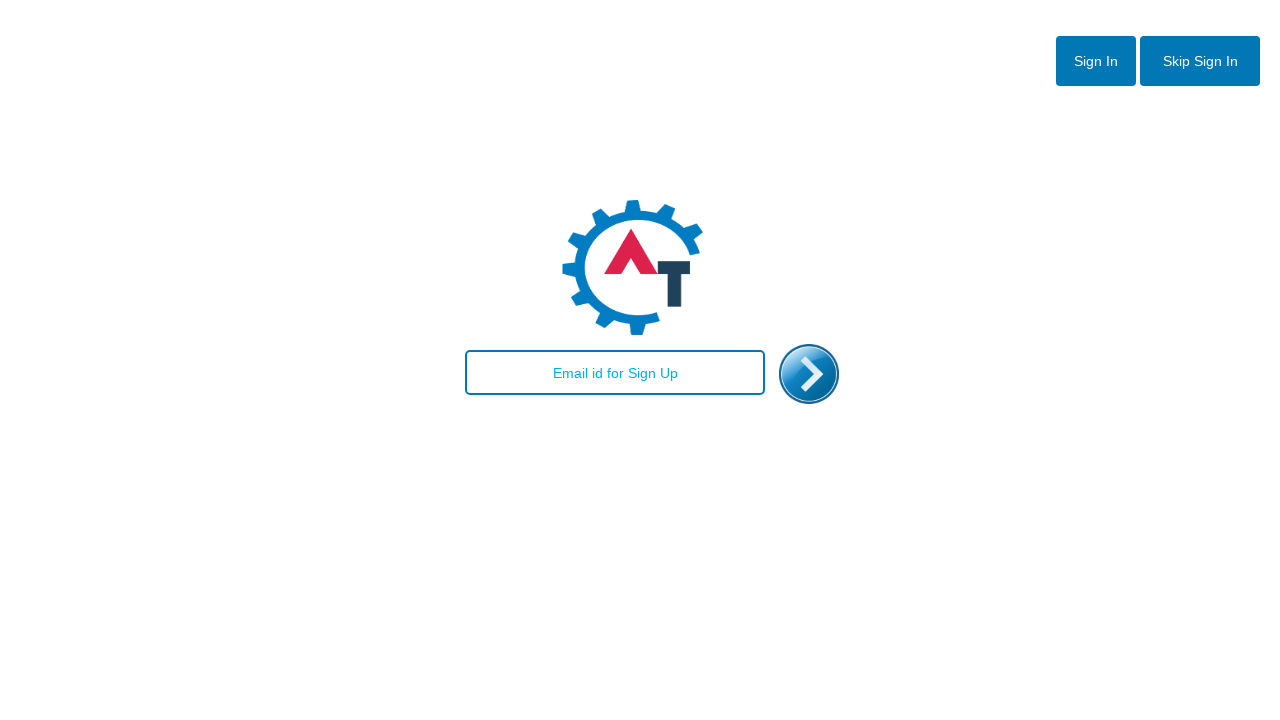